Tests that todo data persists after page reload

Starting URL: https://demo.playwright.dev/todomvc

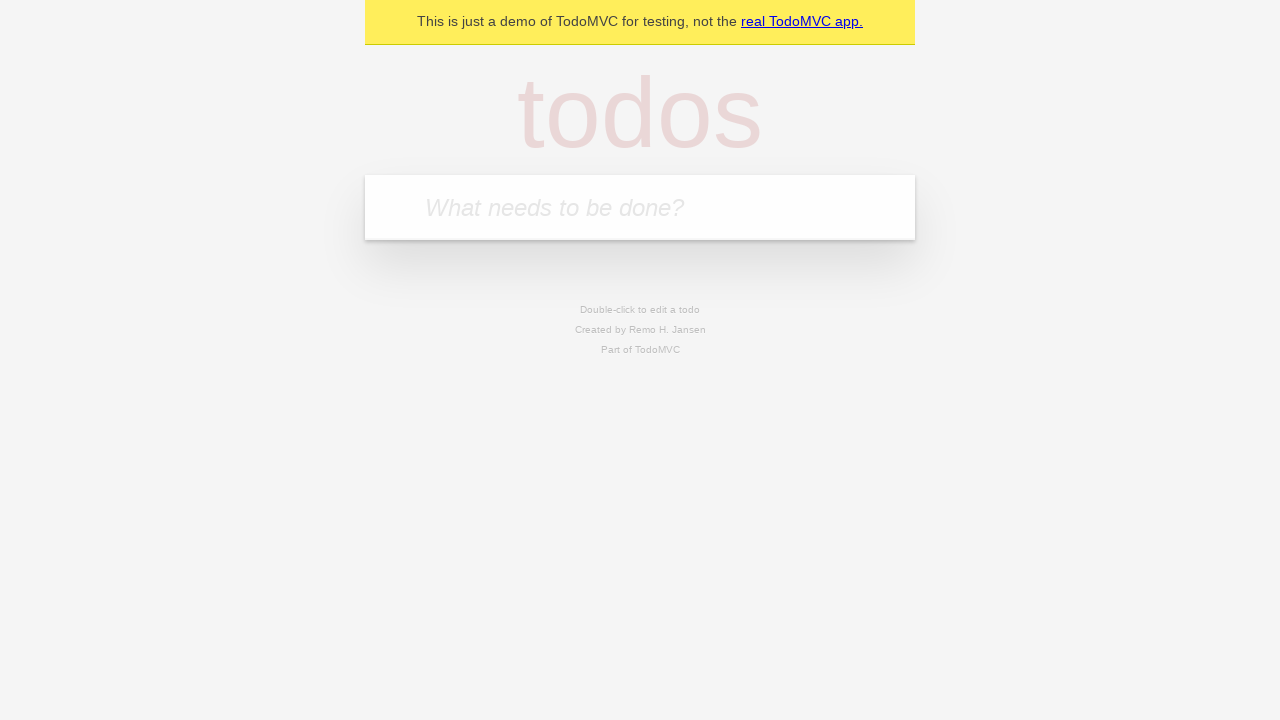

Filled todo input with 'buy some cheese' on internal:attr=[placeholder="What needs to be done?"i]
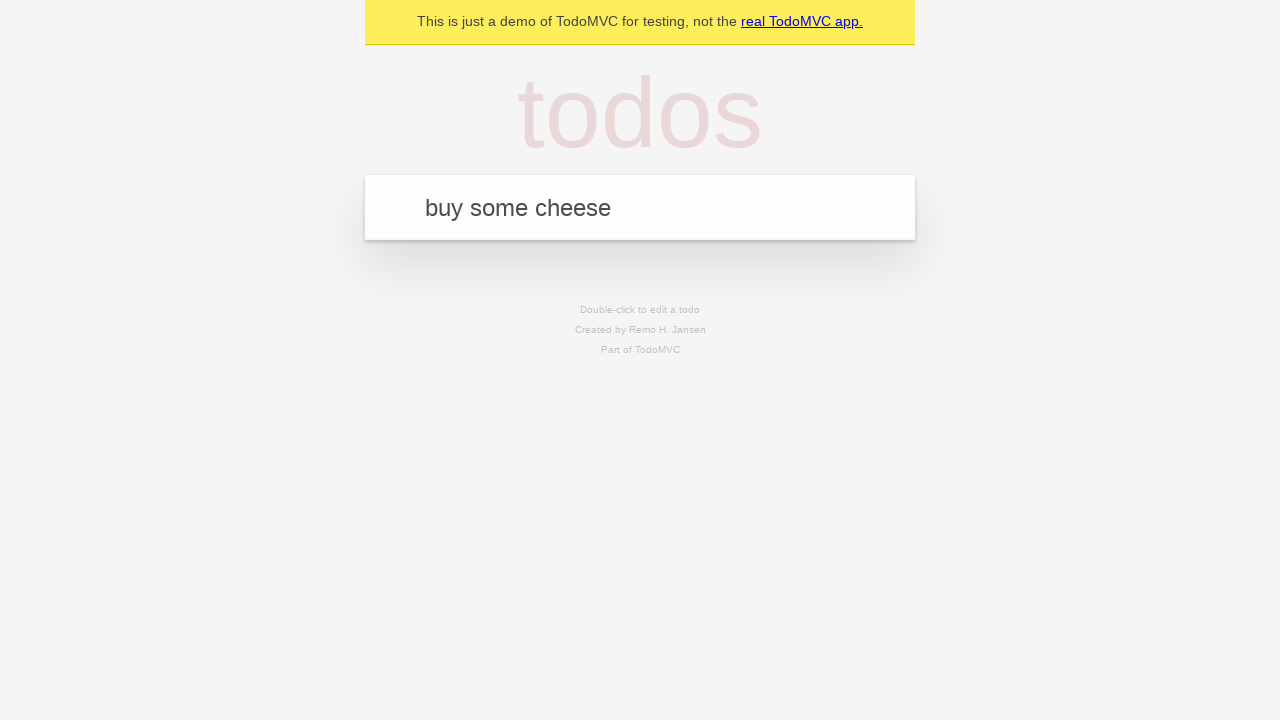

Pressed Enter to create first todo on internal:attr=[placeholder="What needs to be done?"i]
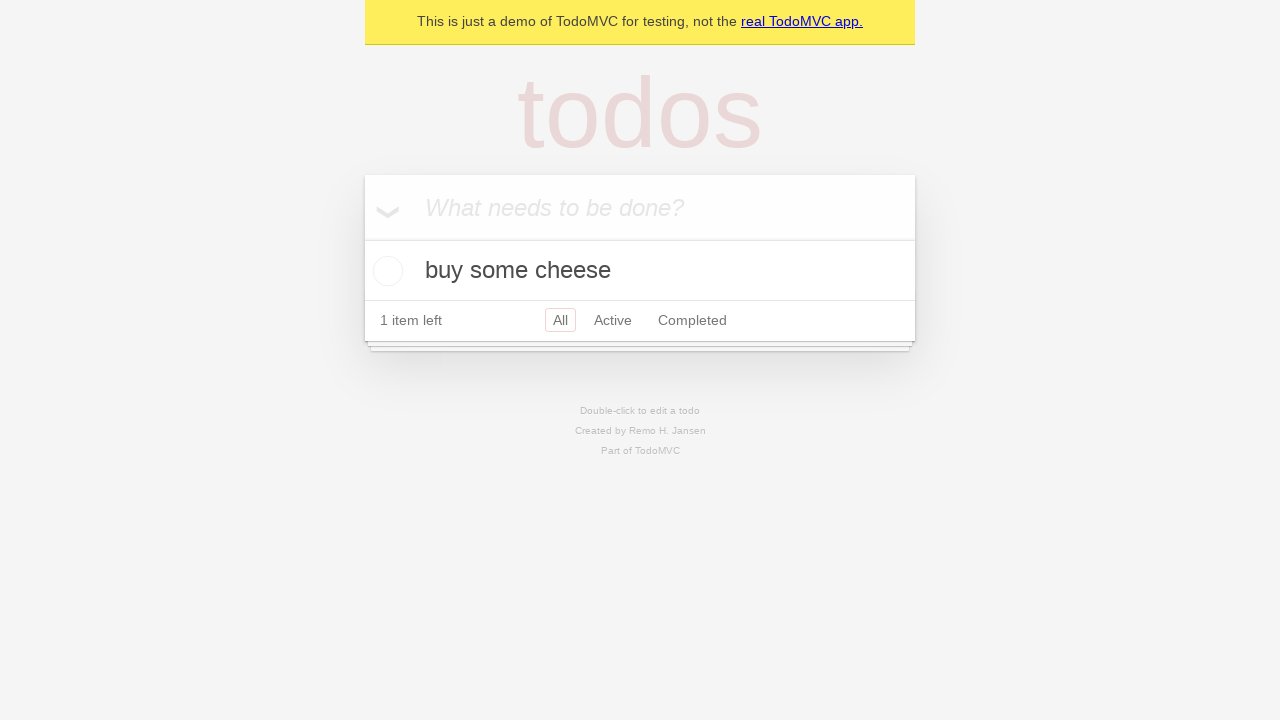

Filled todo input with 'feed the cat' on internal:attr=[placeholder="What needs to be done?"i]
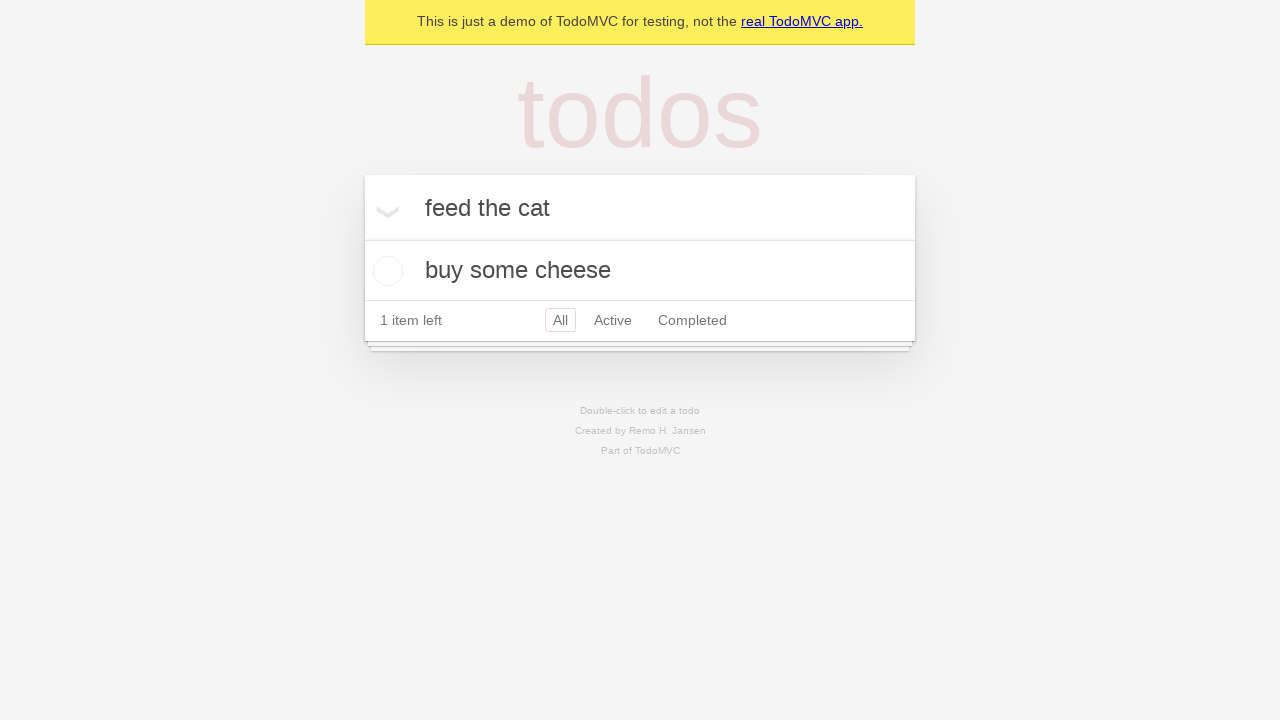

Pressed Enter to create second todo on internal:attr=[placeholder="What needs to be done?"i]
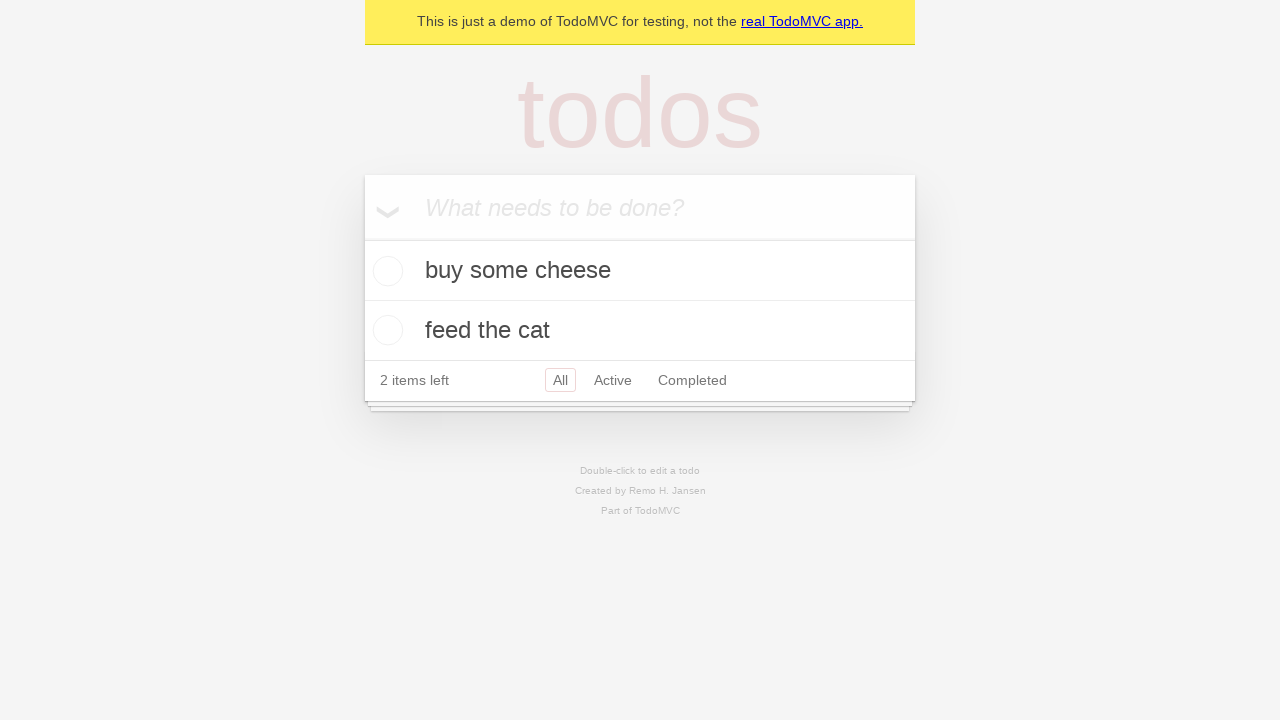

Located todo items on page
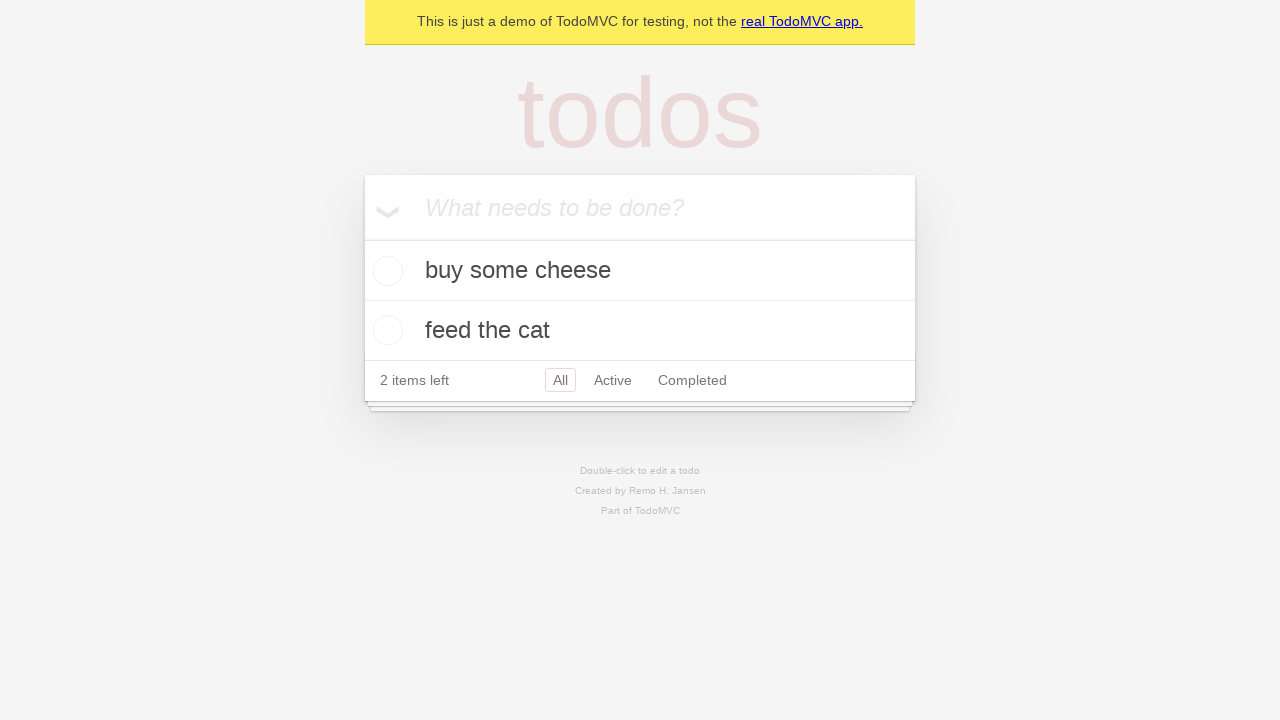

Checked the first todo item at (385, 271) on internal:testid=[data-testid="todo-item"s] >> nth=0 >> internal:role=checkbox
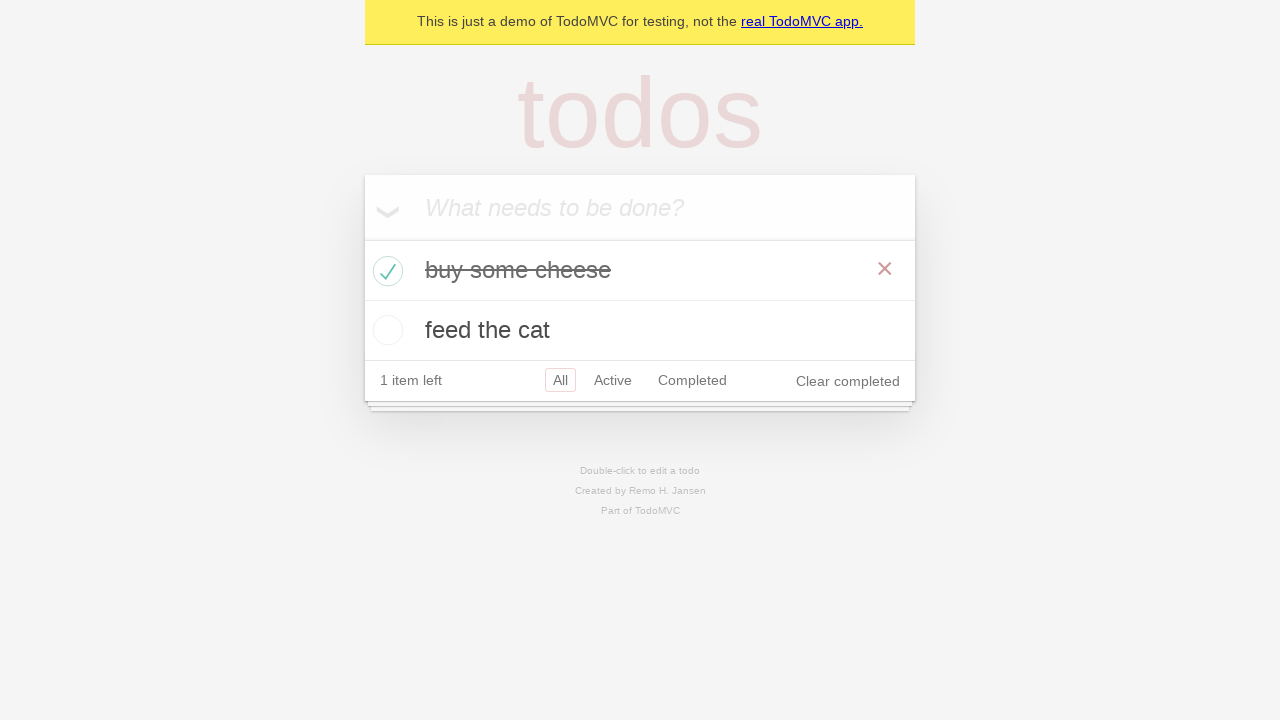

Reloaded the page to test data persistence
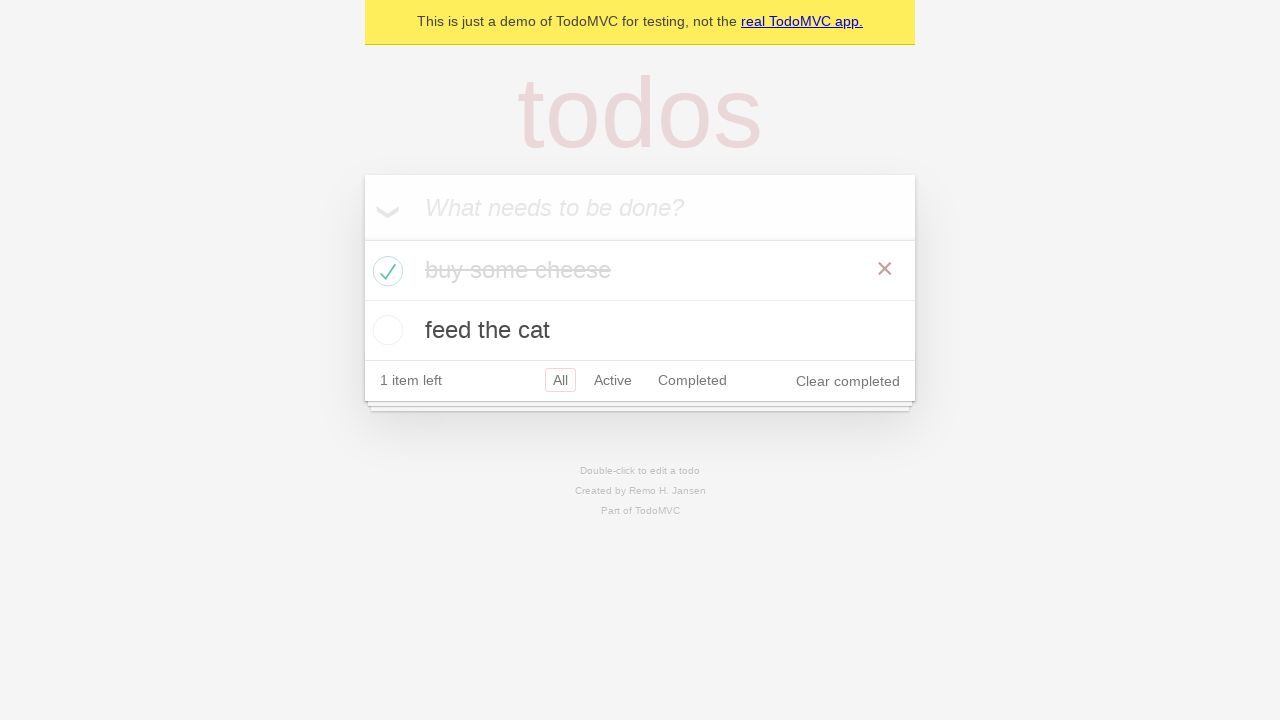

Verified todo items are visible after page reload
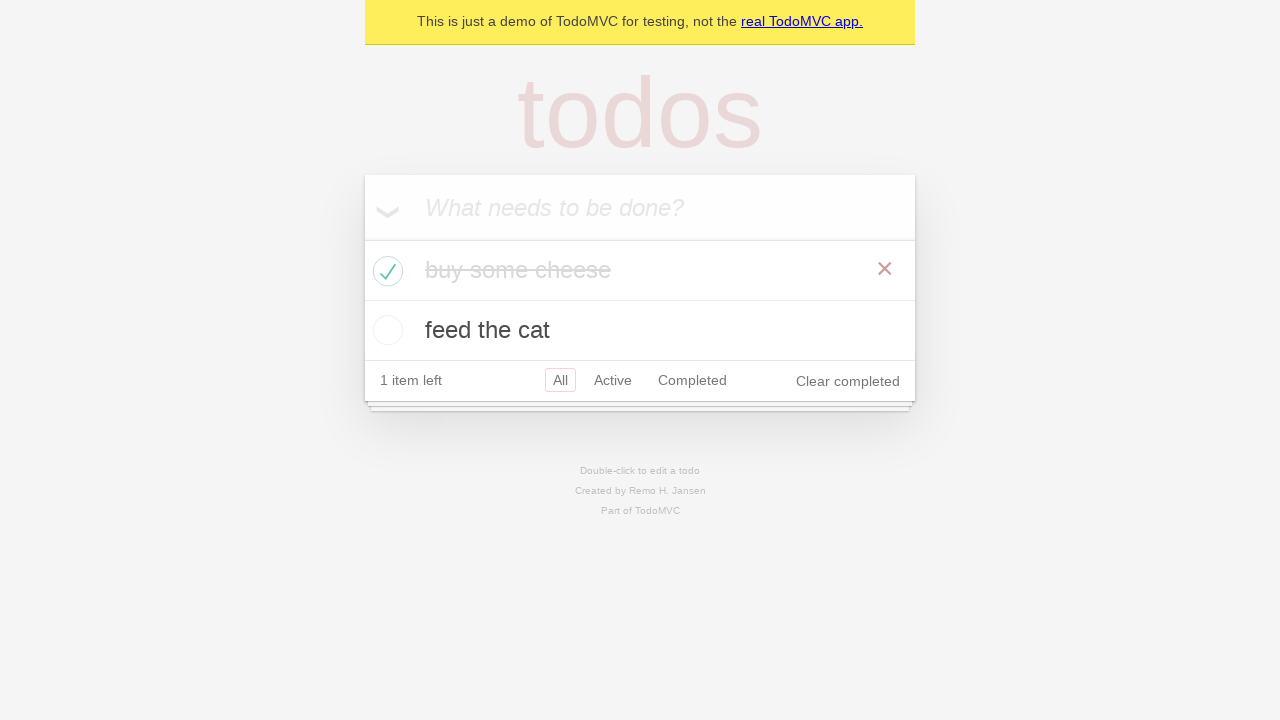

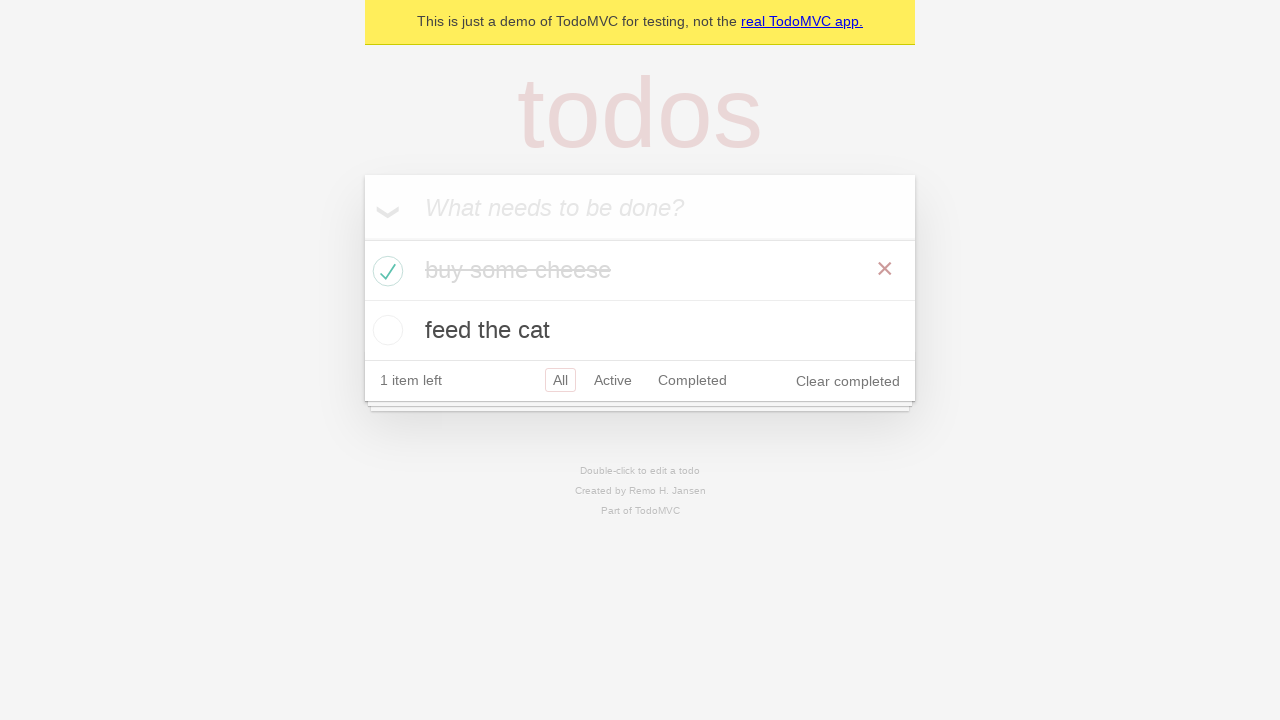